Tests dropdown selection by navigating to the dropdown page and selecting an option by visible text

Starting URL: http://the-internet.herokuapp.com/

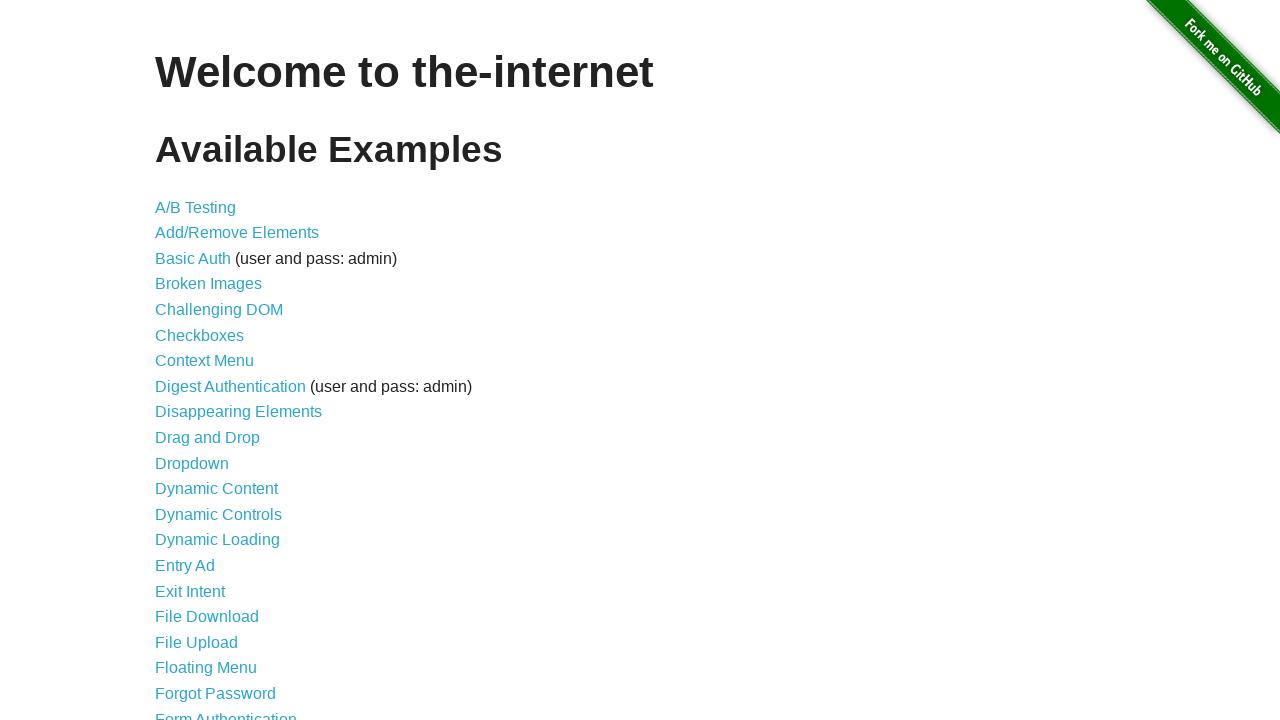

Navigated to the-internet.herokuapp.com home page
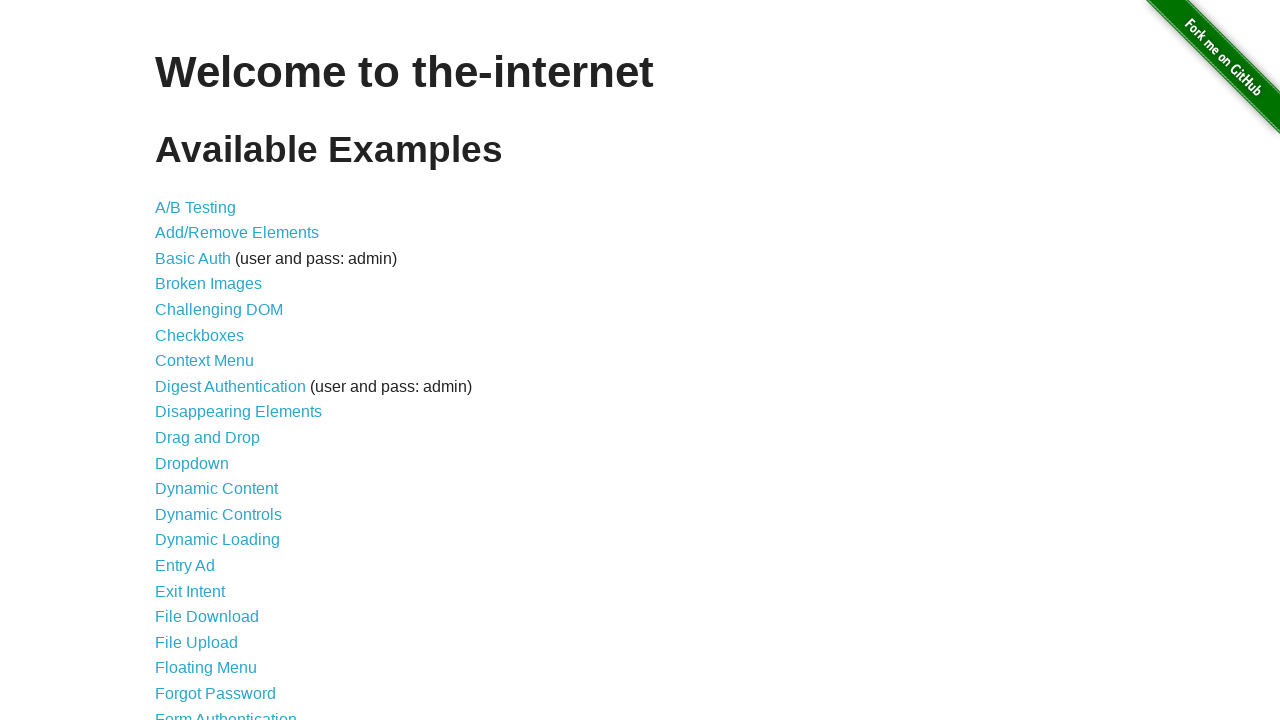

Clicked on Dropdown link at (192, 463) on xpath=//div[@id='content']/ul/li[11]/a
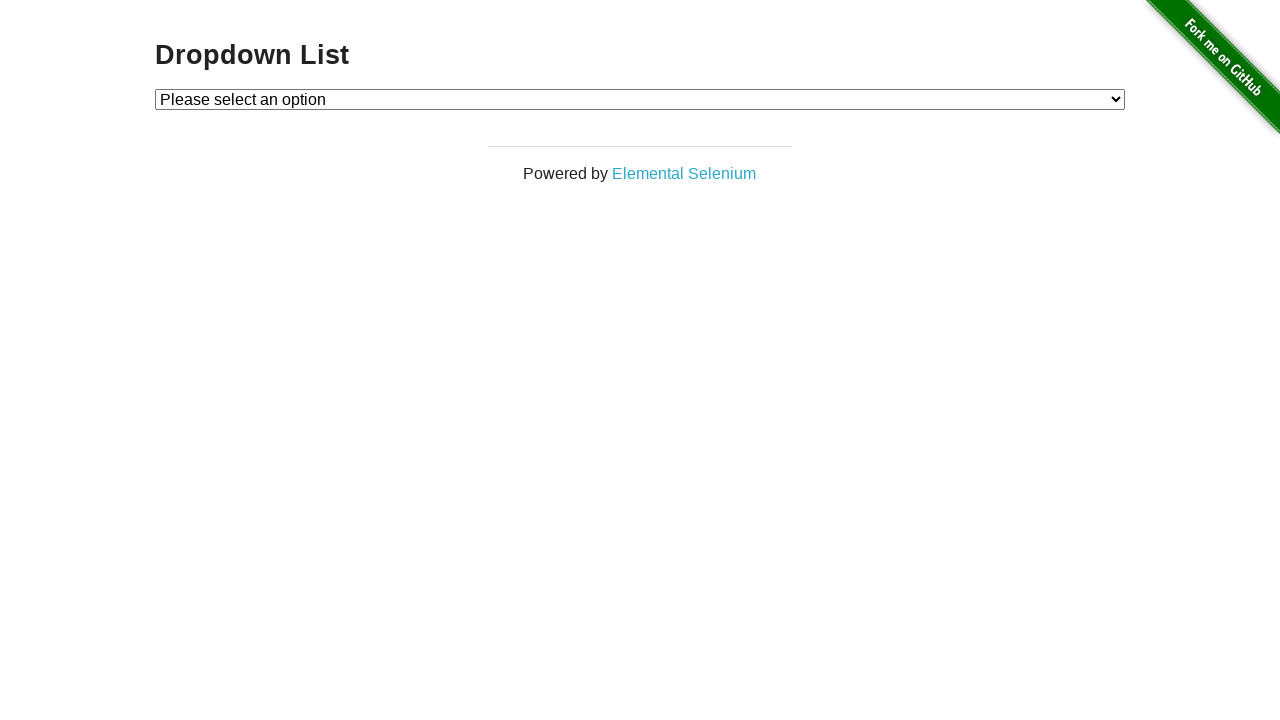

Selected 'Option 2' from the dropdown on #dropdown
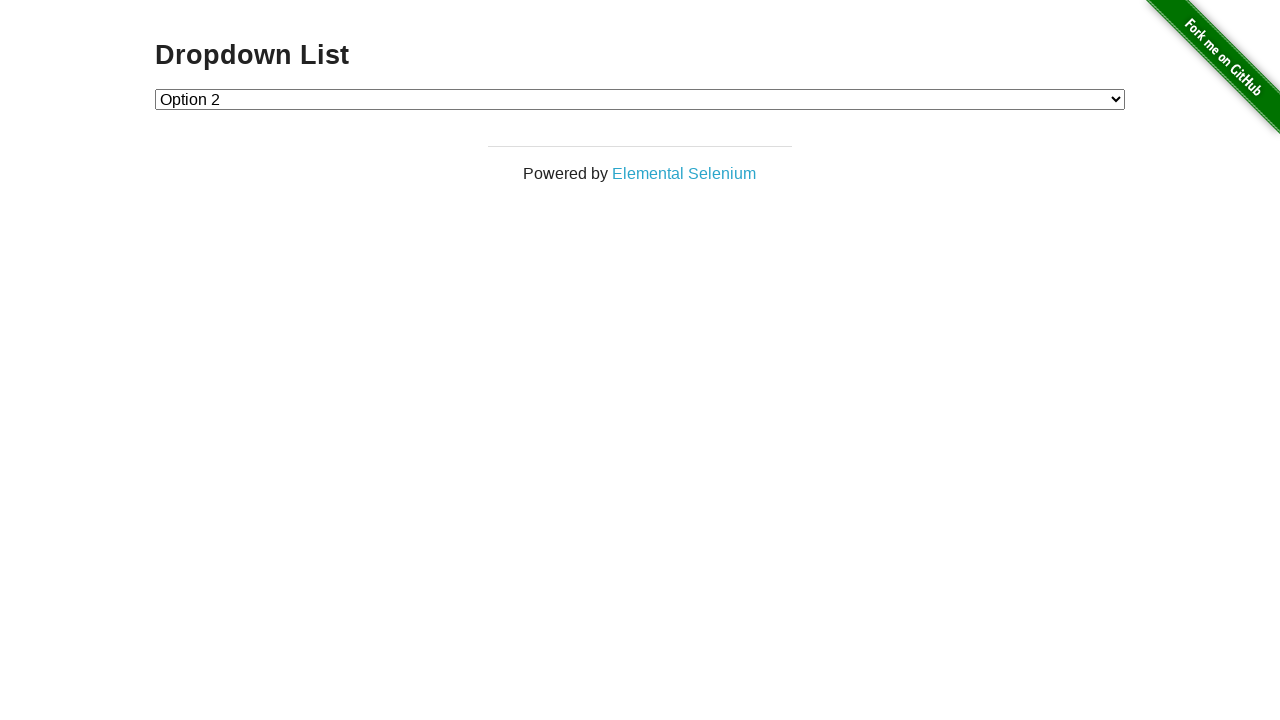

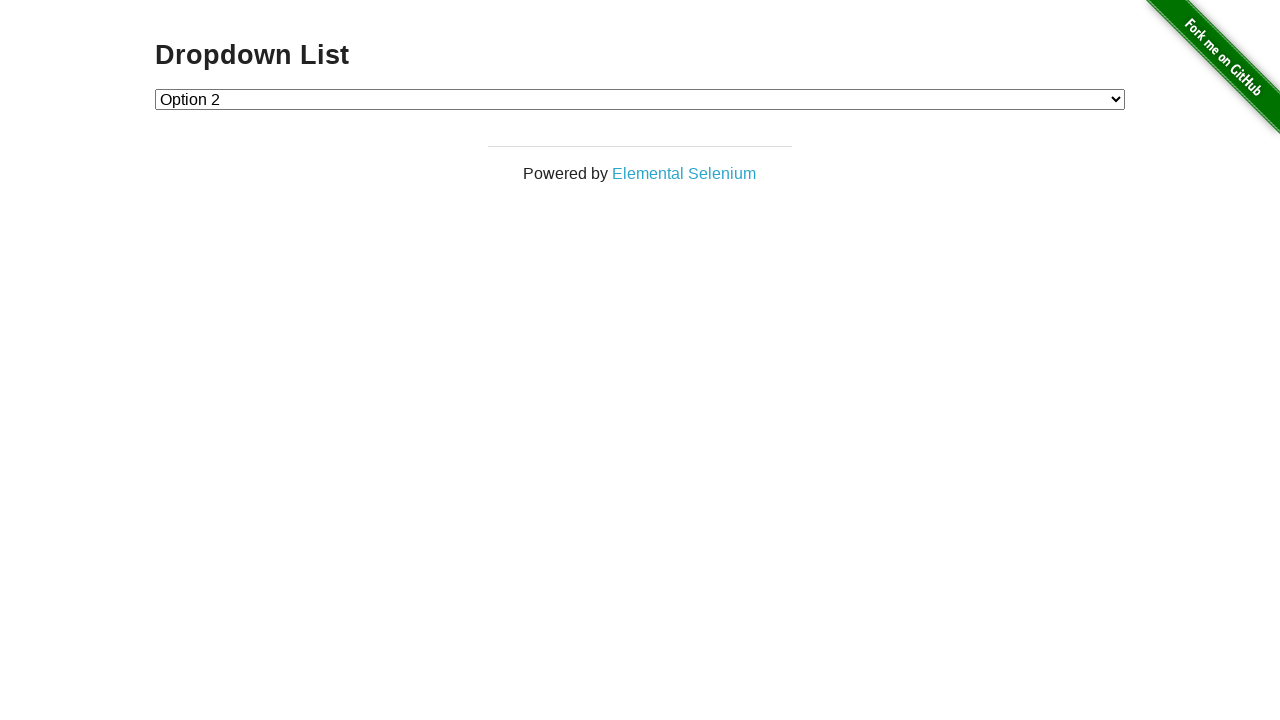